Tests dynamic dropdown functionality on a flight booking practice page by selecting origin and destination cities from dropdown menus

Starting URL: https://rahulshettyacademy.com/dropdownsPractise/

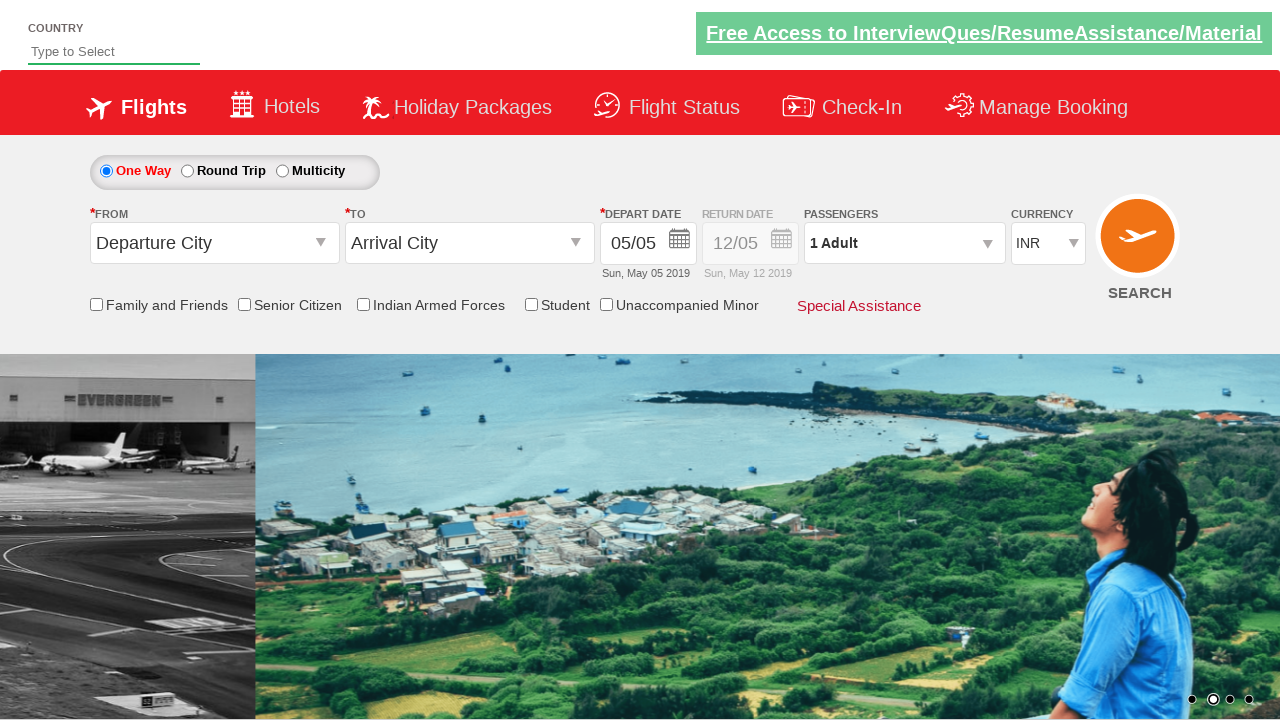

Clicked on origin station dropdown to open it at (214, 243) on #ctl00_mainContent_ddl_originStation1_CTXT
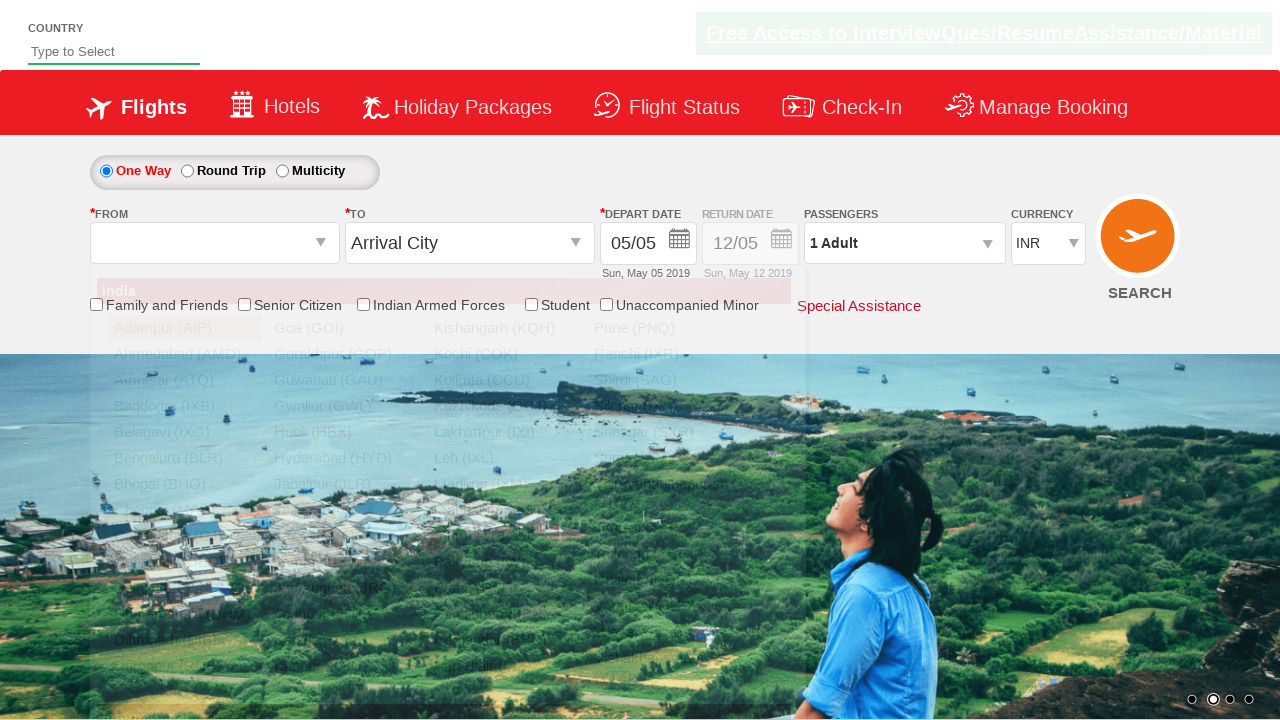

Selected Bangalore (BLR) as origin city at (184, 458) on xpath=//a[@value='BLR']
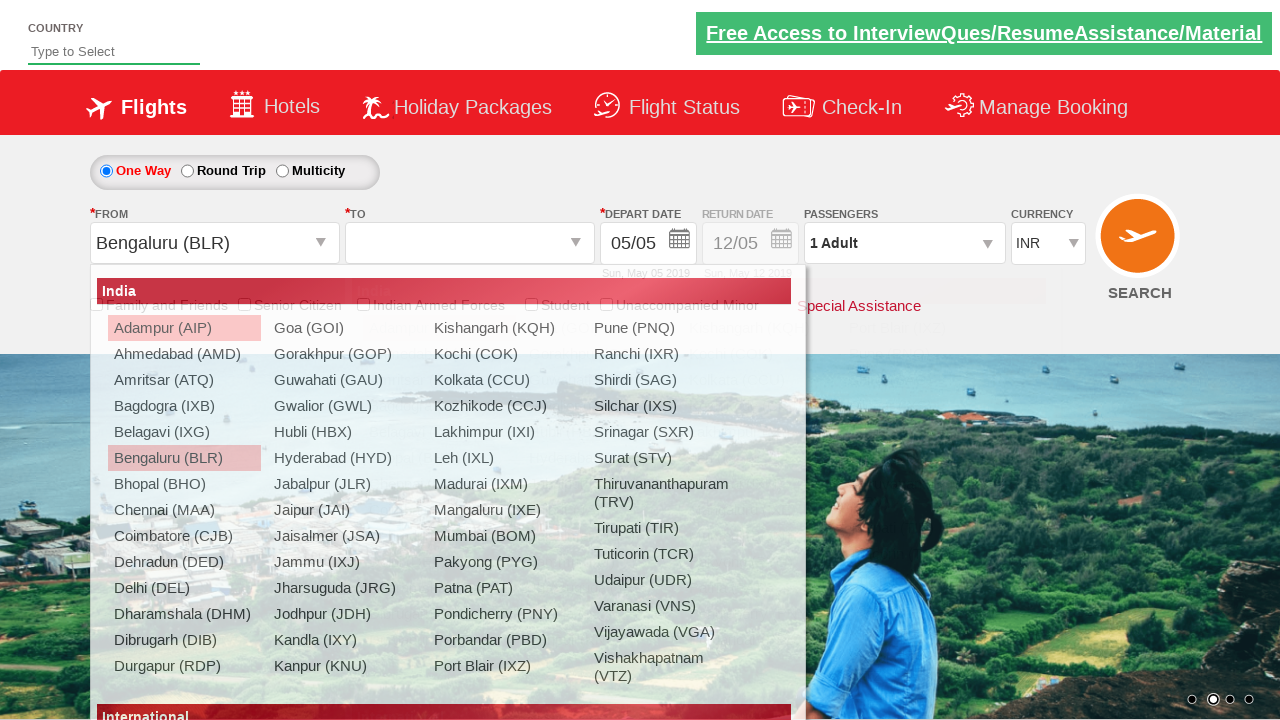

Selected Chennai (MAA) as destination city at (439, 484) on (//a[@value='MAA'])[2]
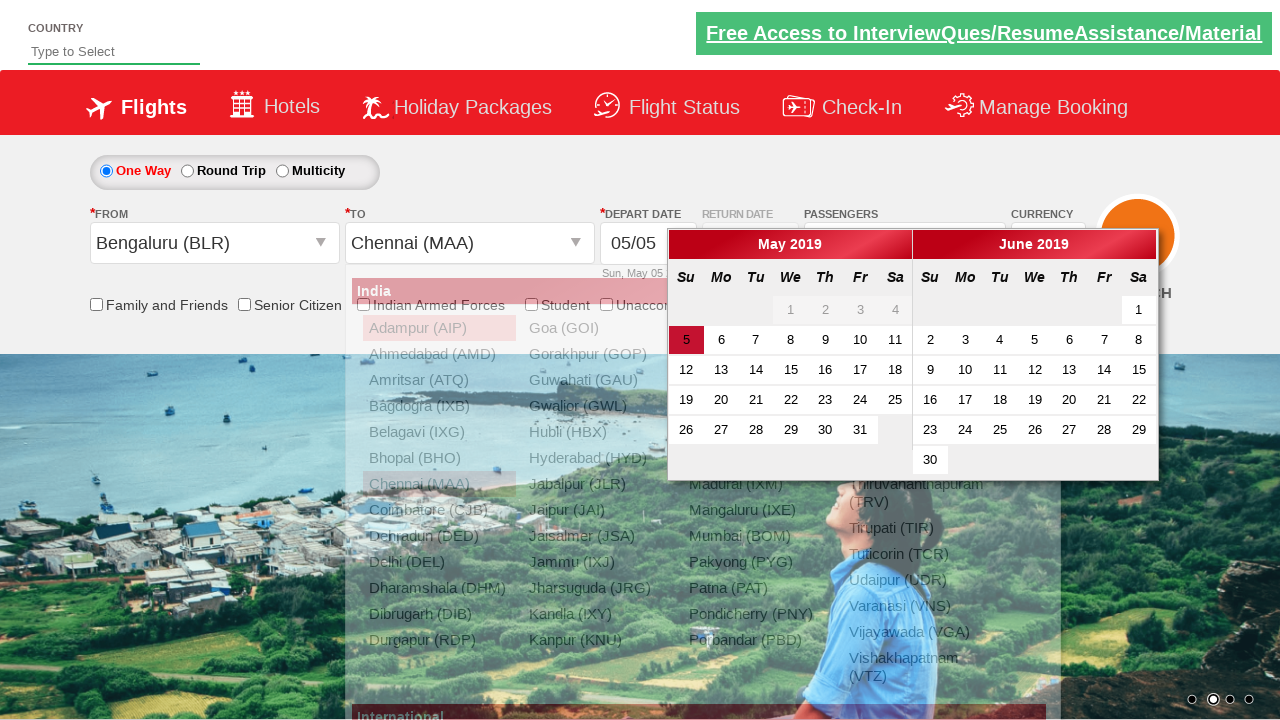

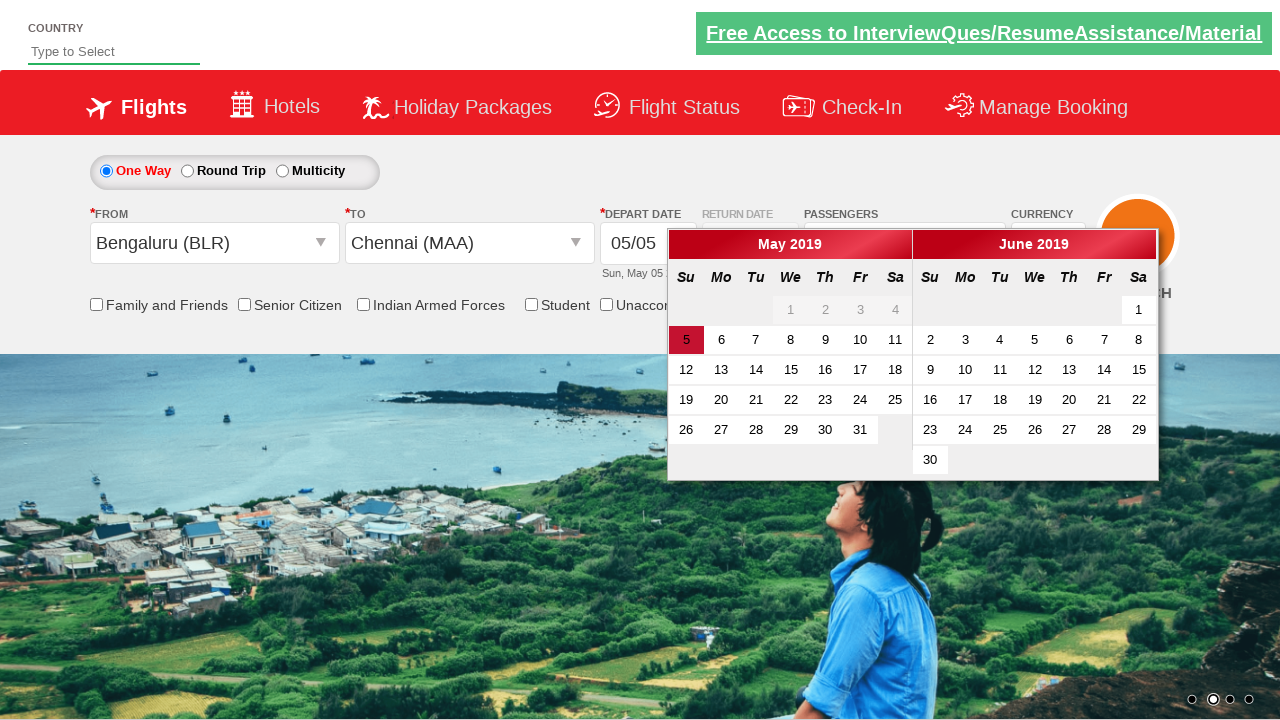